Tests a calculator application by entering two numbers, selecting the multiplication operator from a dropdown, clicking the Go button, and verifying the calculation result.

Starting URL: https://juliemr.github.io/protractor-demo/

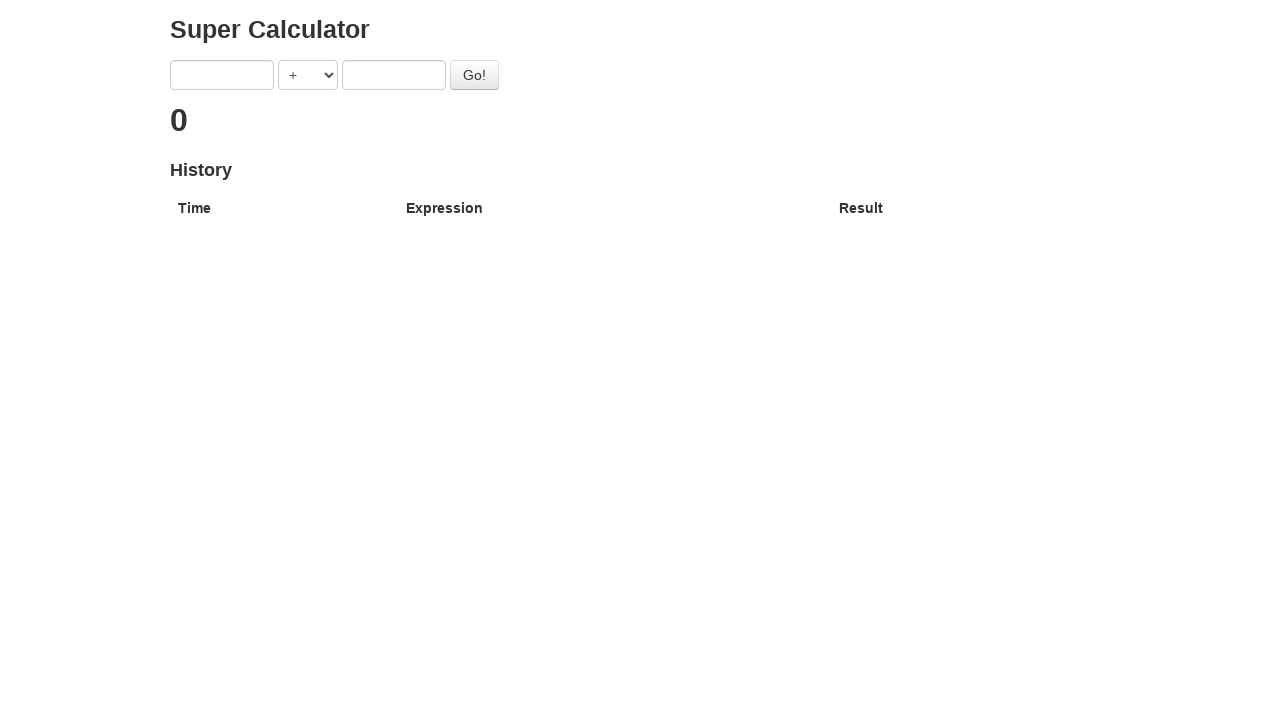

Entered 9 in the first number field on [ng-model='first']
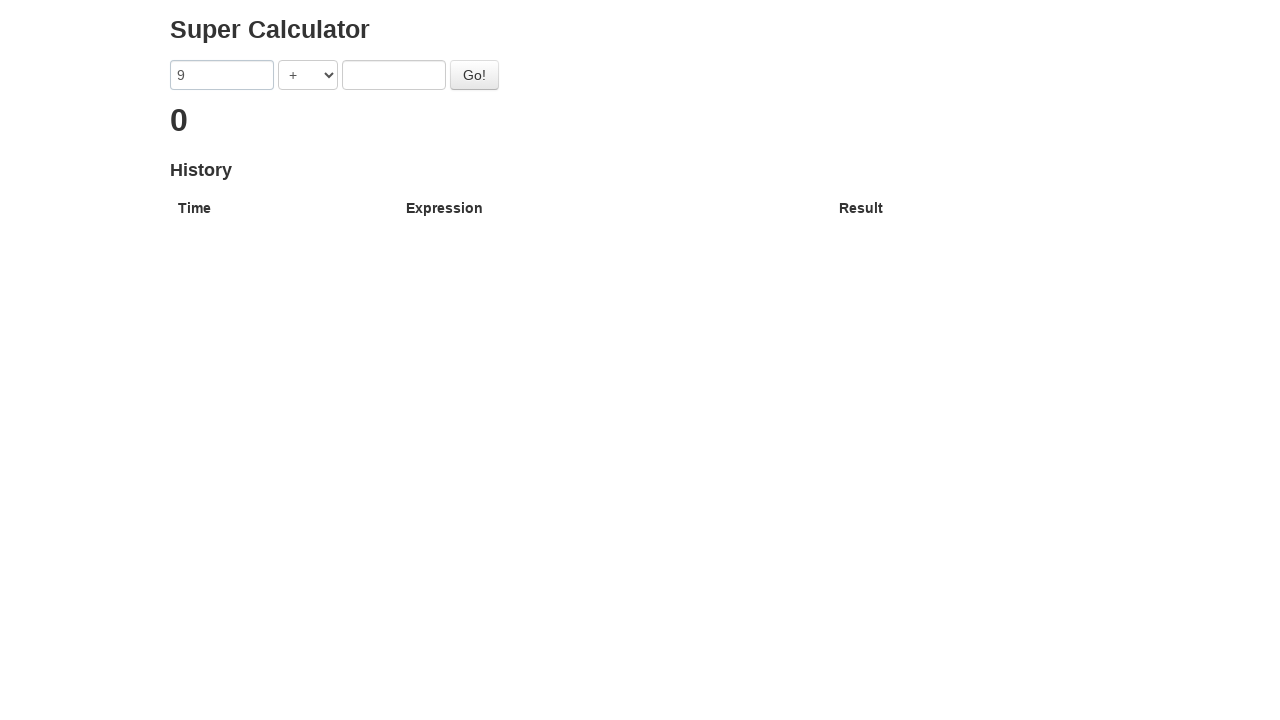

Entered 5 in the second number field on [ng-model='second']
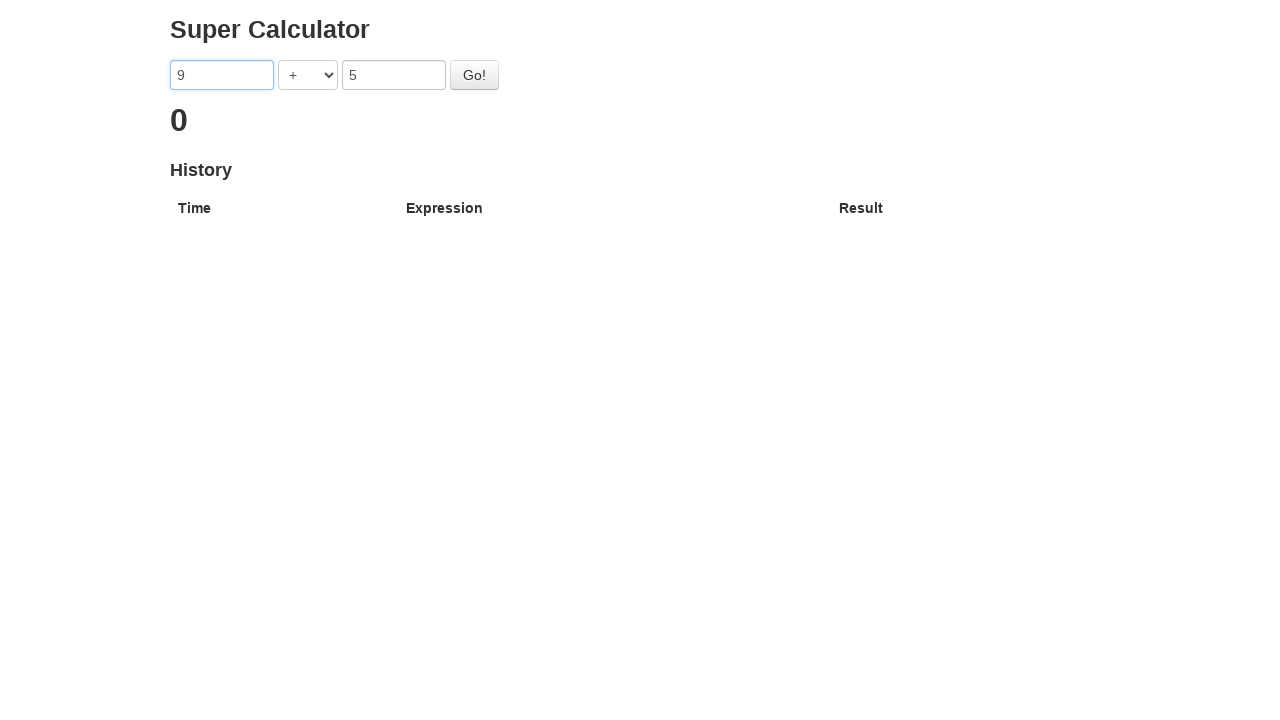

Selected multiplication operator from dropdown on [ng-model='operator']
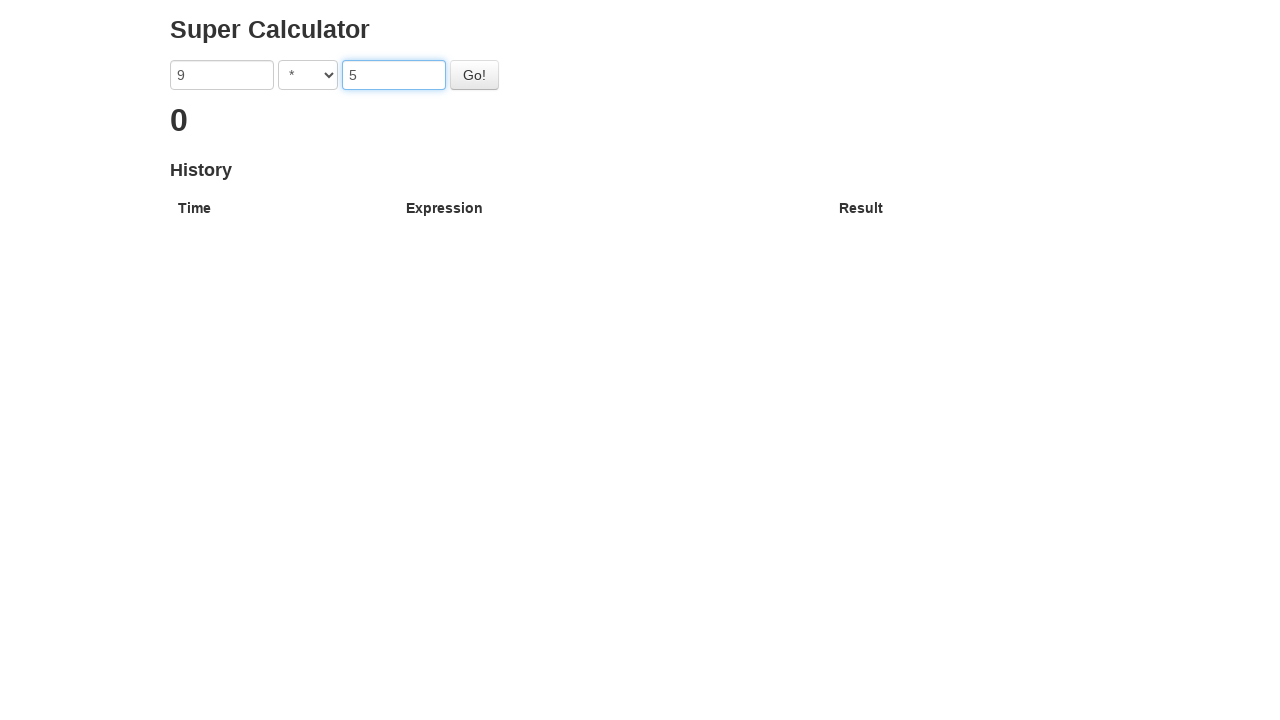

Clicked the Go button to perform calculation at (474, 75) on #gobutton
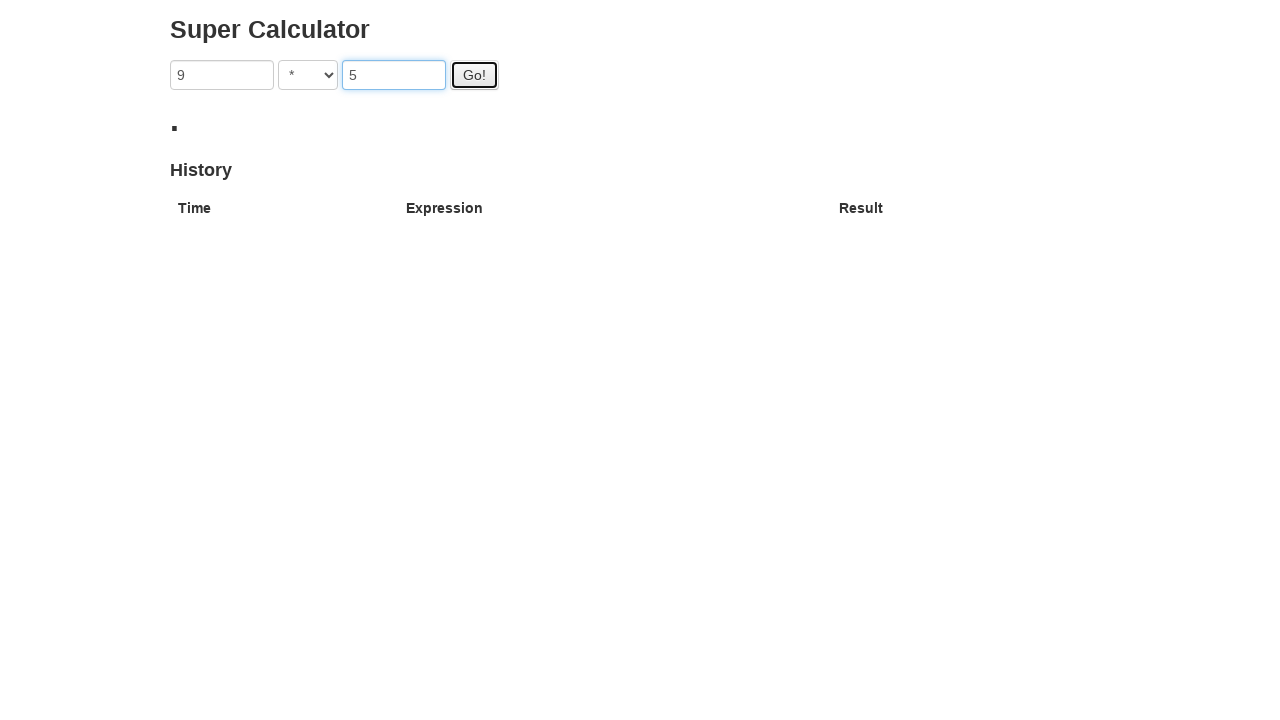

Waited for calculation result to appear and load completely
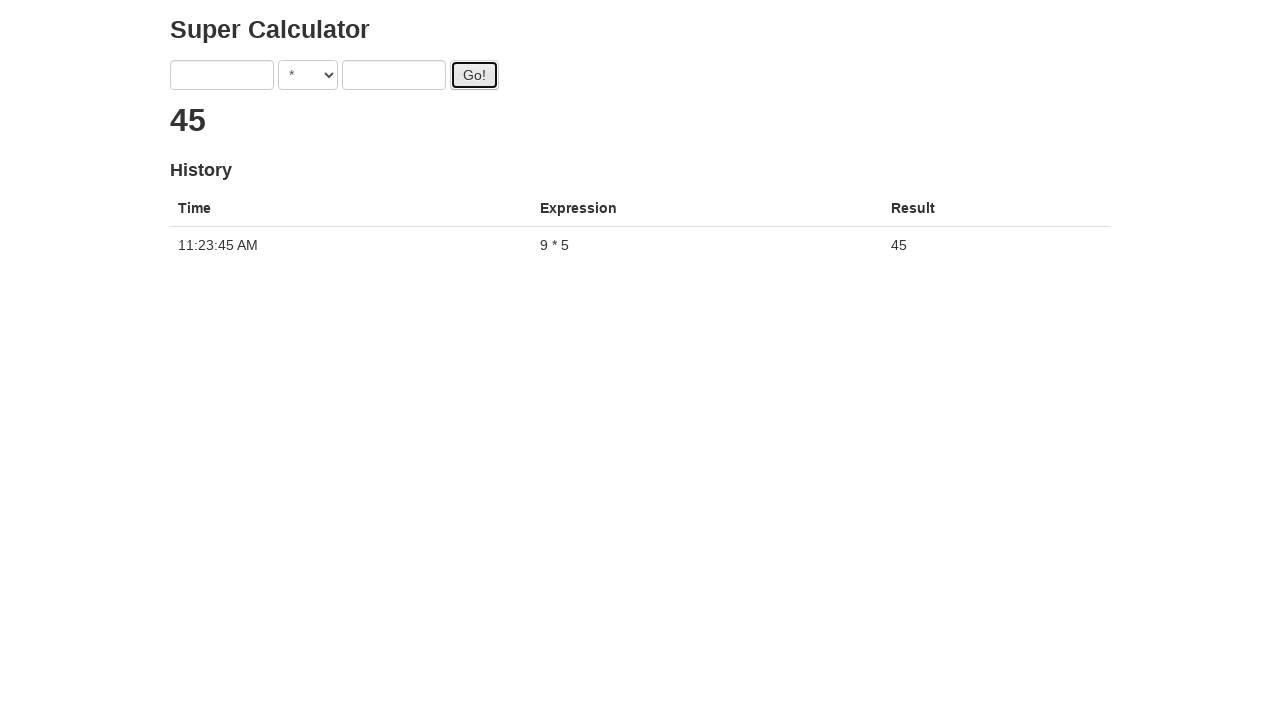

Verified result is displayed in h2 element
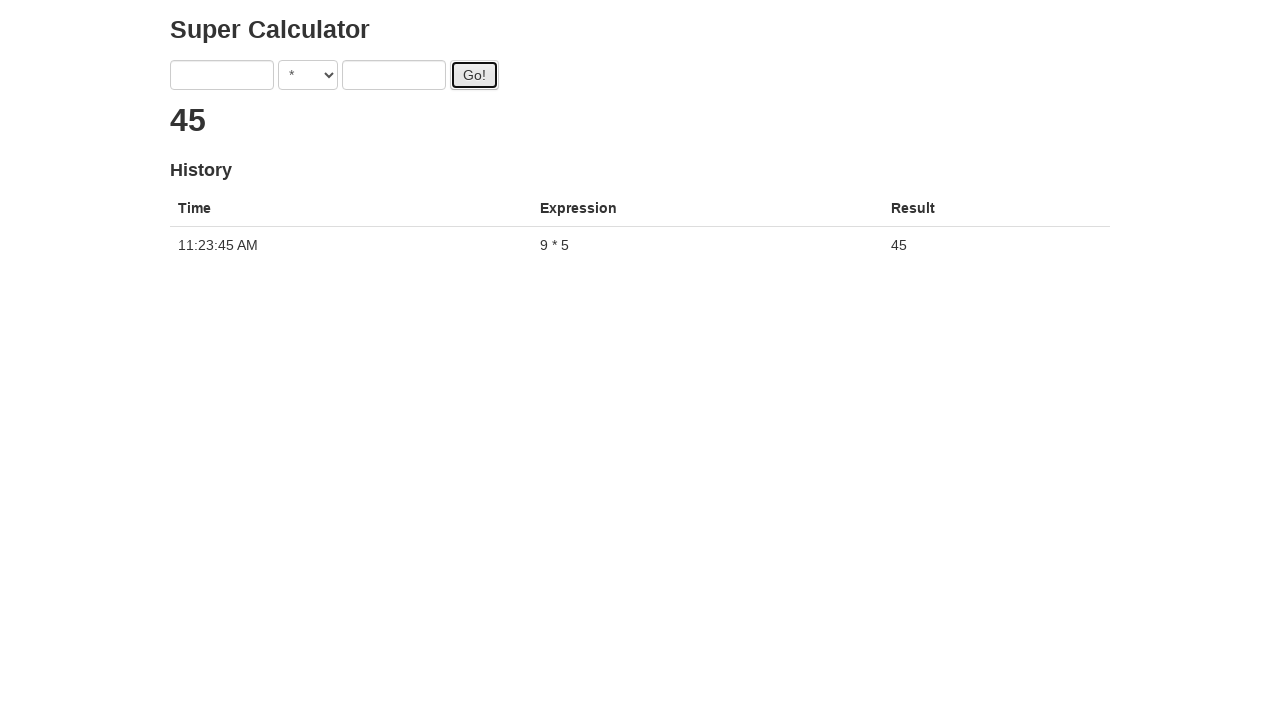

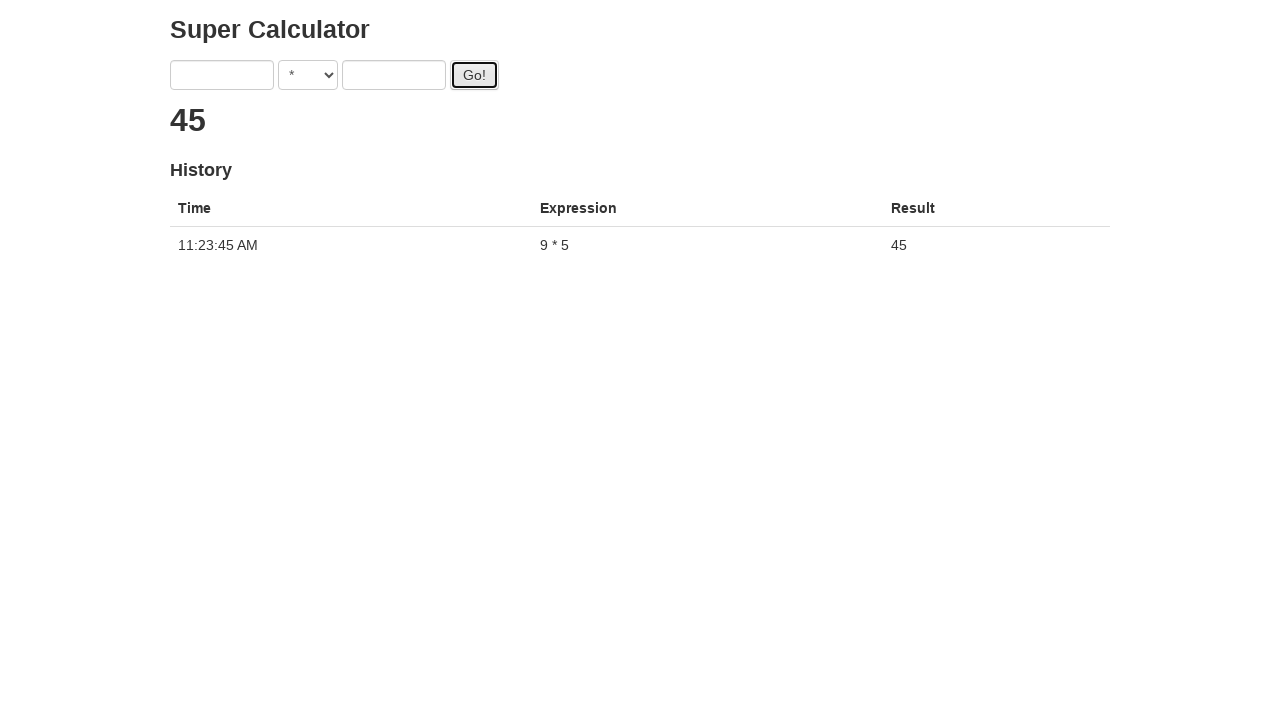